Verifies text content and attributes of elements on a login page including "Remember me" label and "Forgot password" link

Starting URL: https://login.nextbasecrm.com/

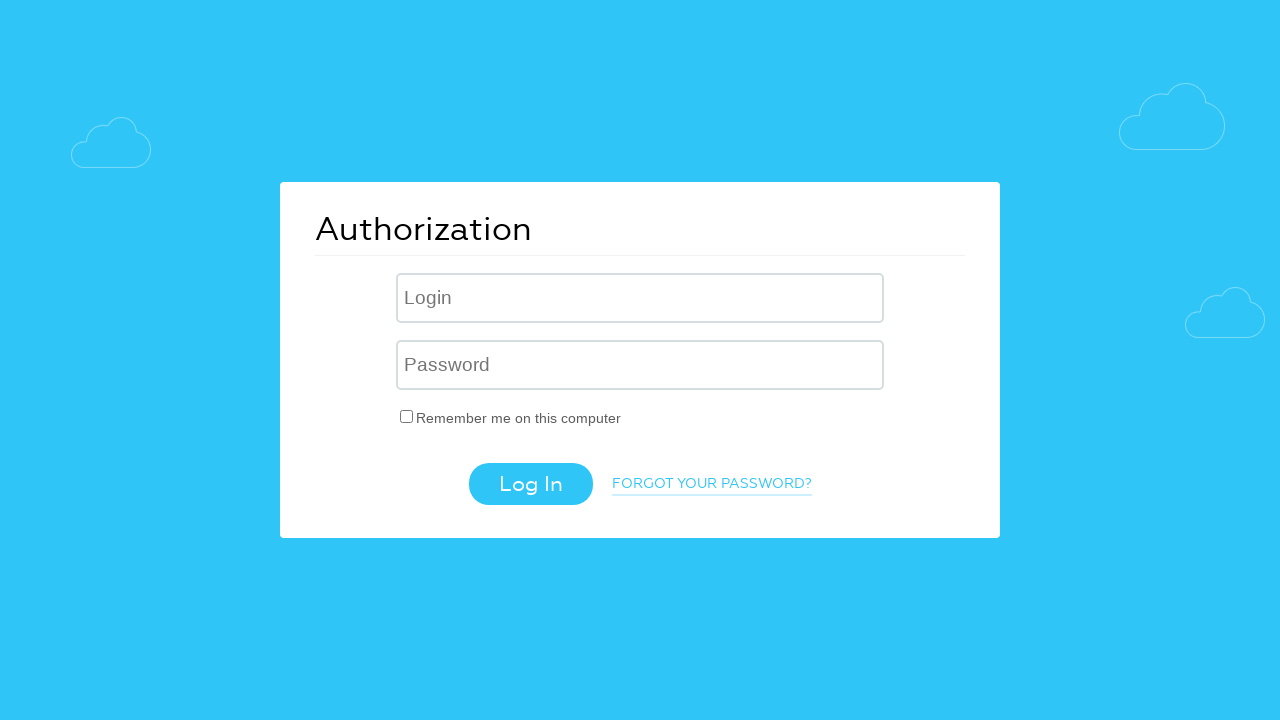

Retrieved 'Remember me' label text content
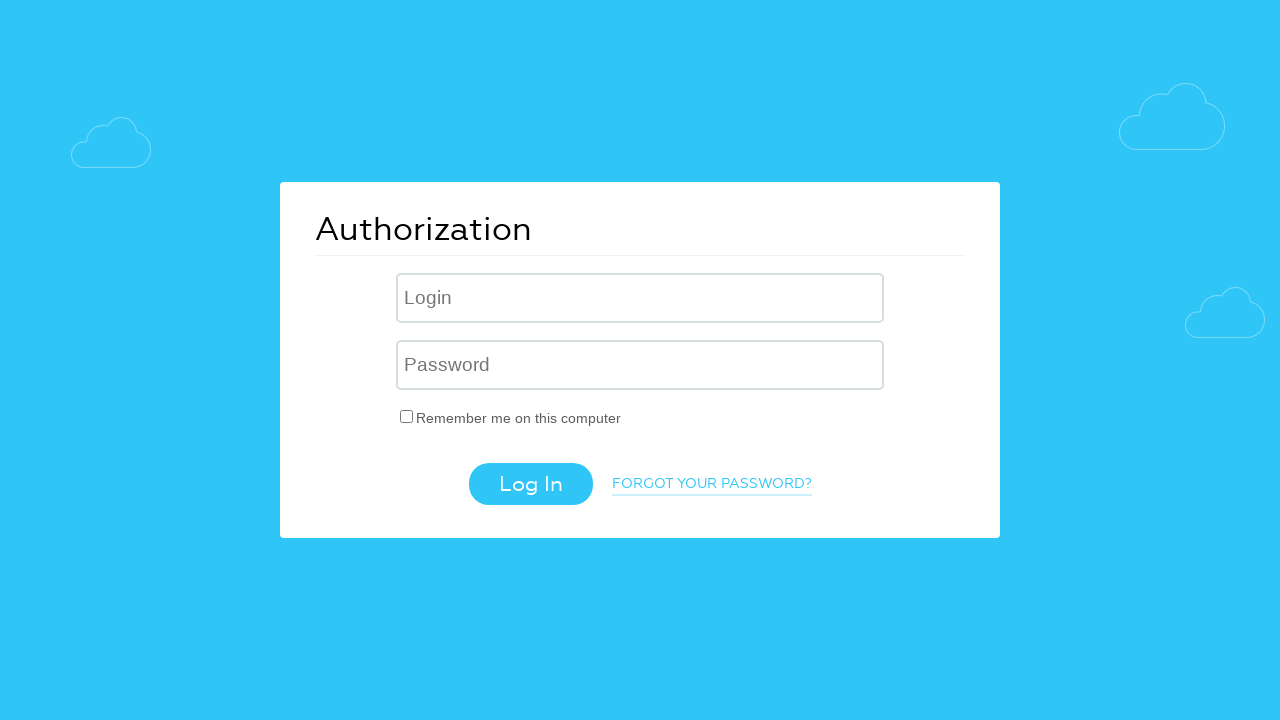

Verified 'Remember me' label text equals 'Remember me on this computer'
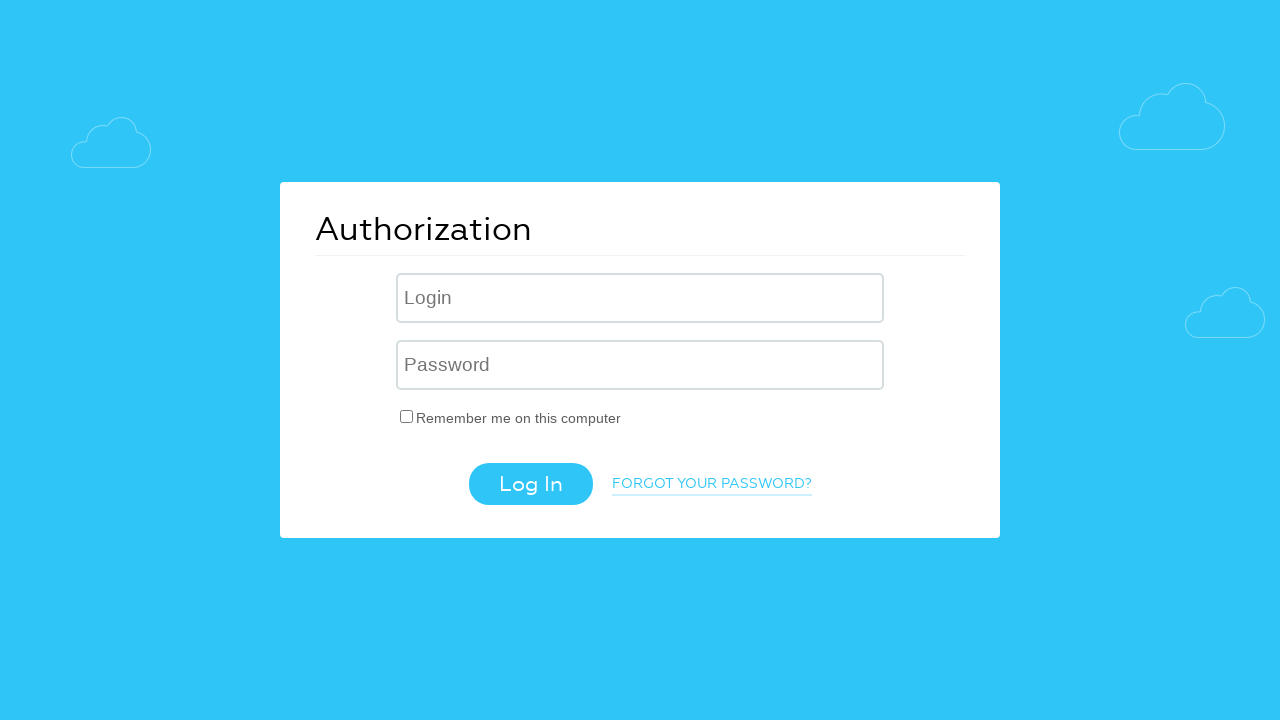

Retrieved 'Forgot password' link text content
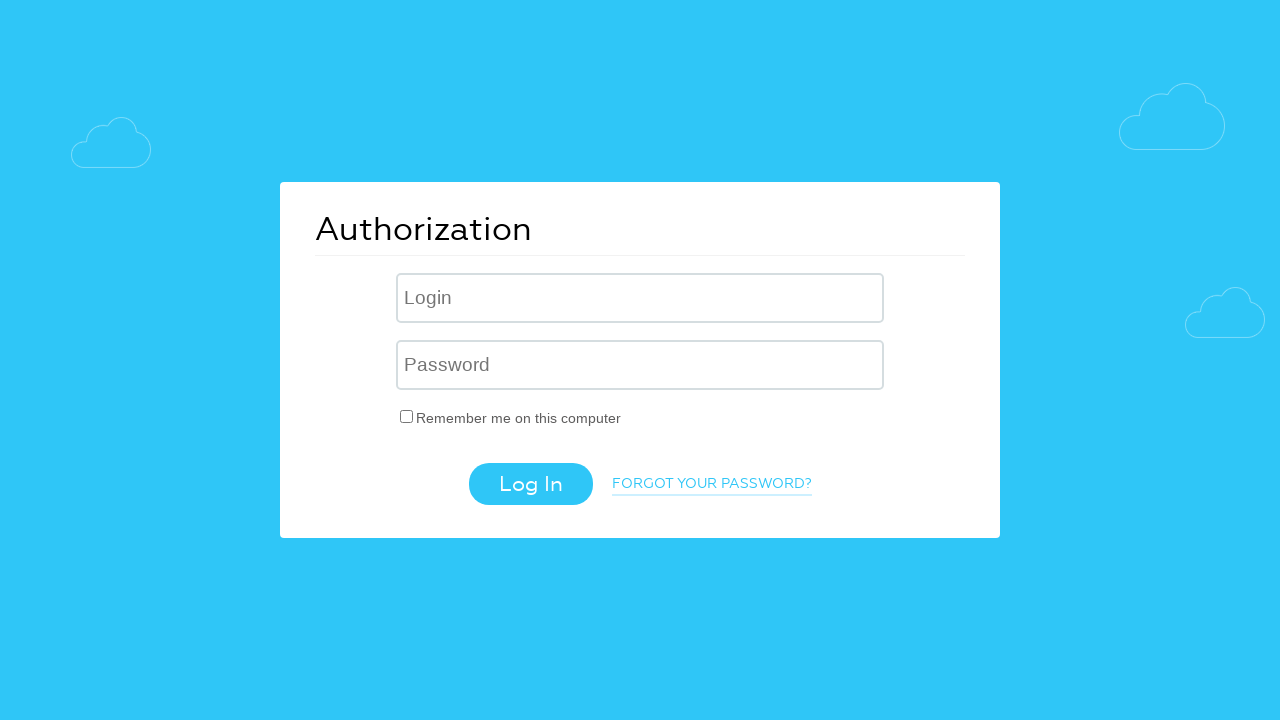

Verified 'Forgot password' link text equals 'Forgot your password?'
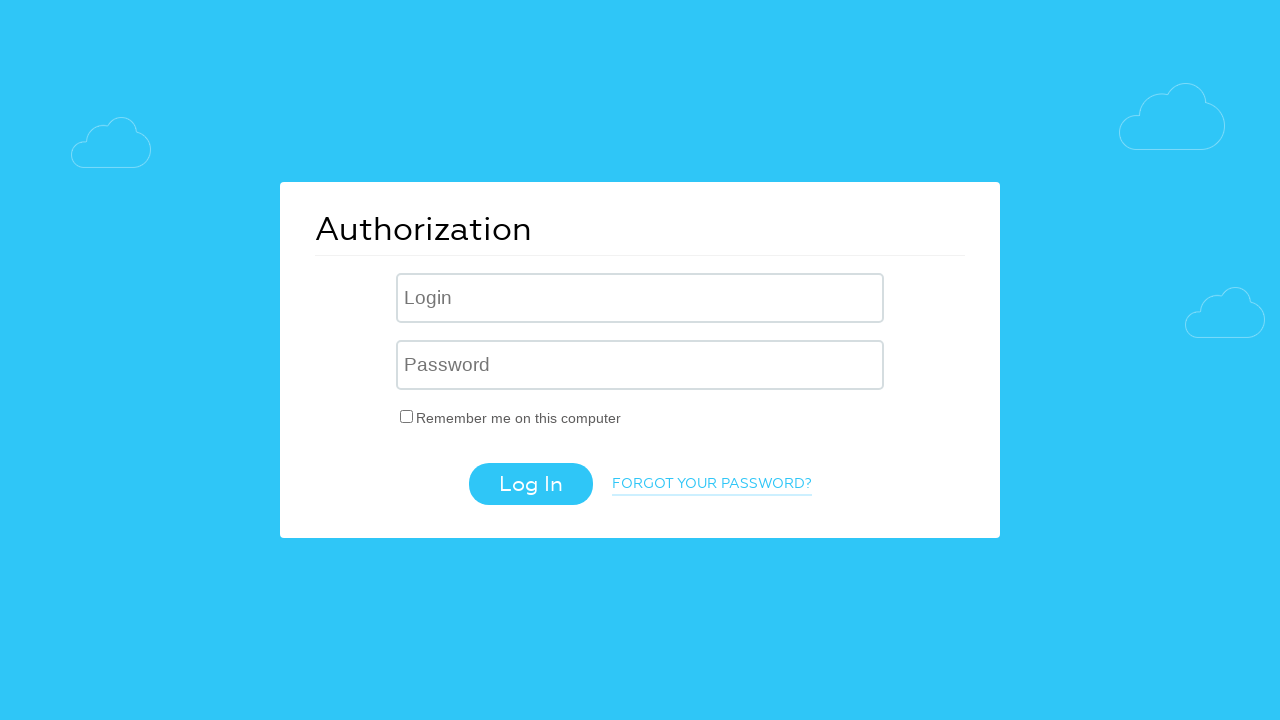

Retrieved href attribute from 'Forgot password' link
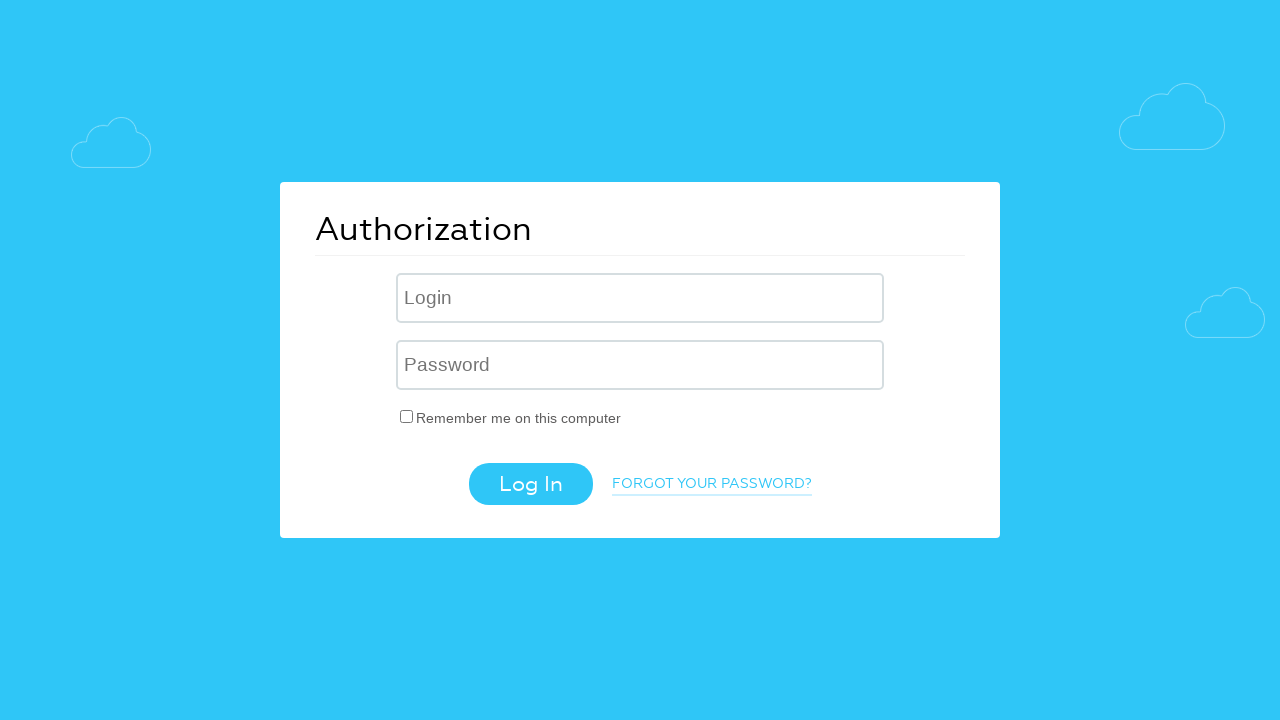

Verified href attribute contains 'forgot_password=yes'
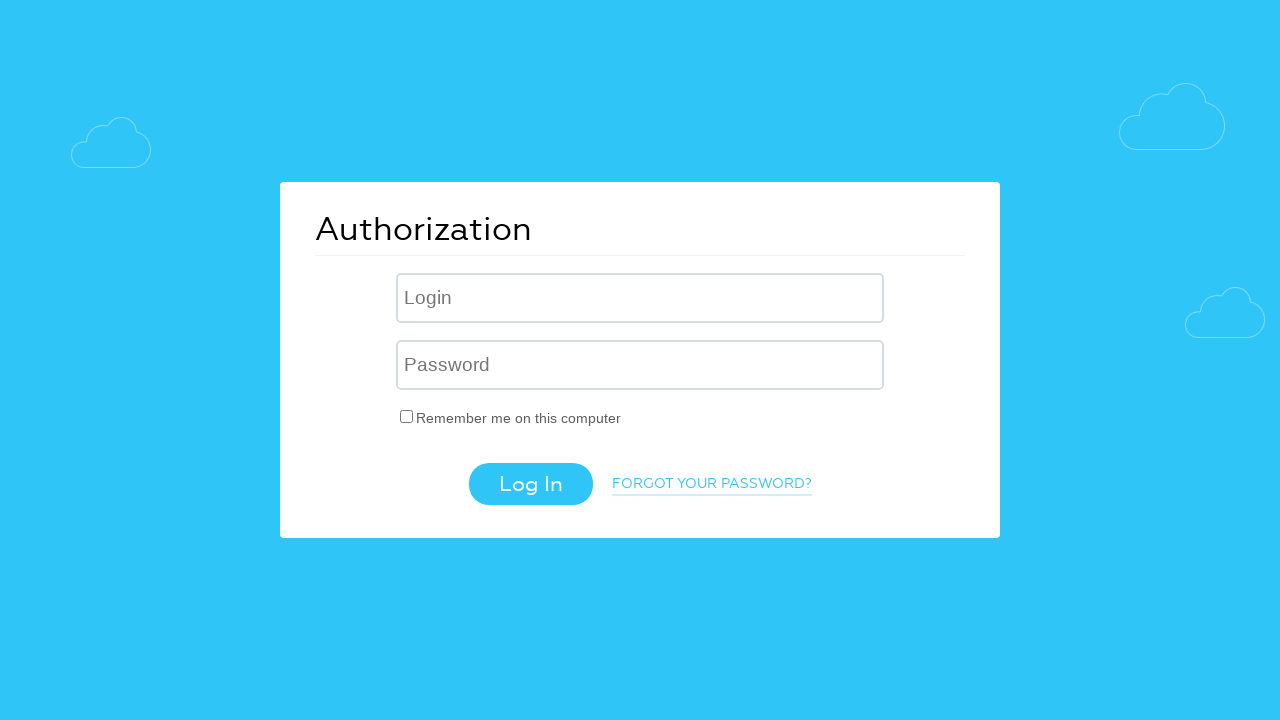

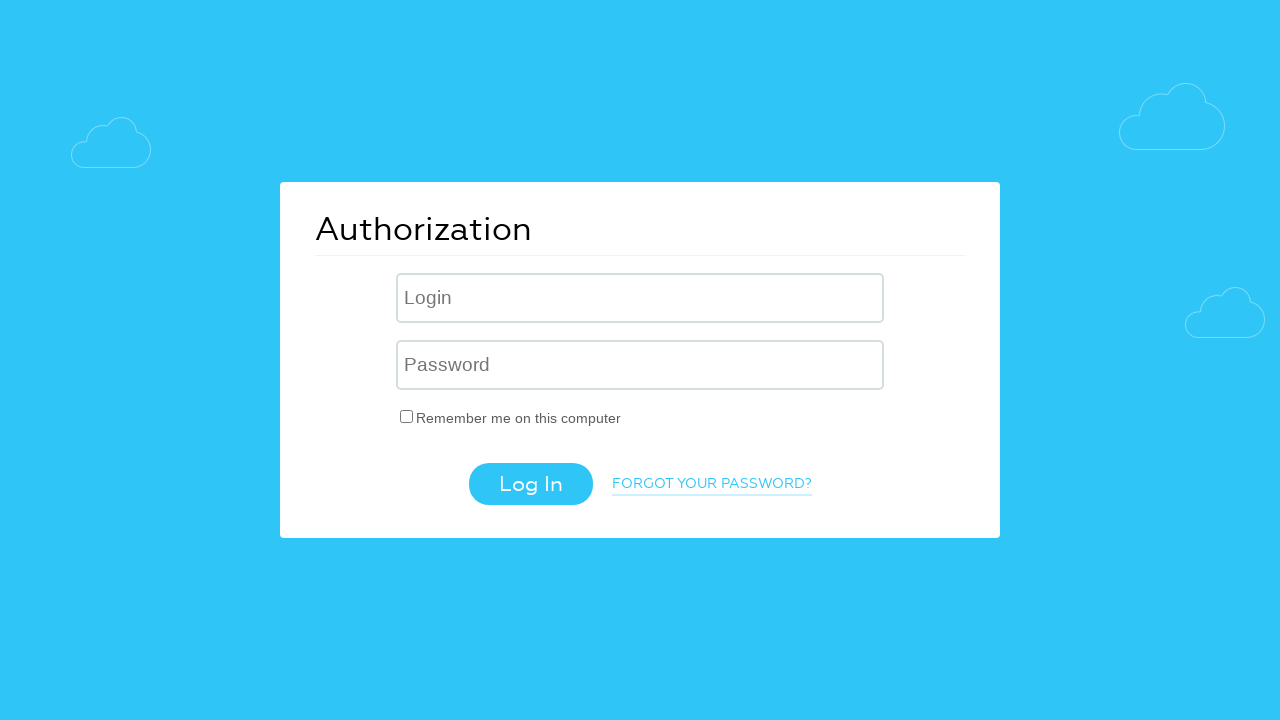